Tests JavaScript prompt alert by clicking a button, entering text in the prompt dialog, accepting it, and verifying the entered text appears in the result

Starting URL: http://the-internet.herokuapp.com/javascript_alerts

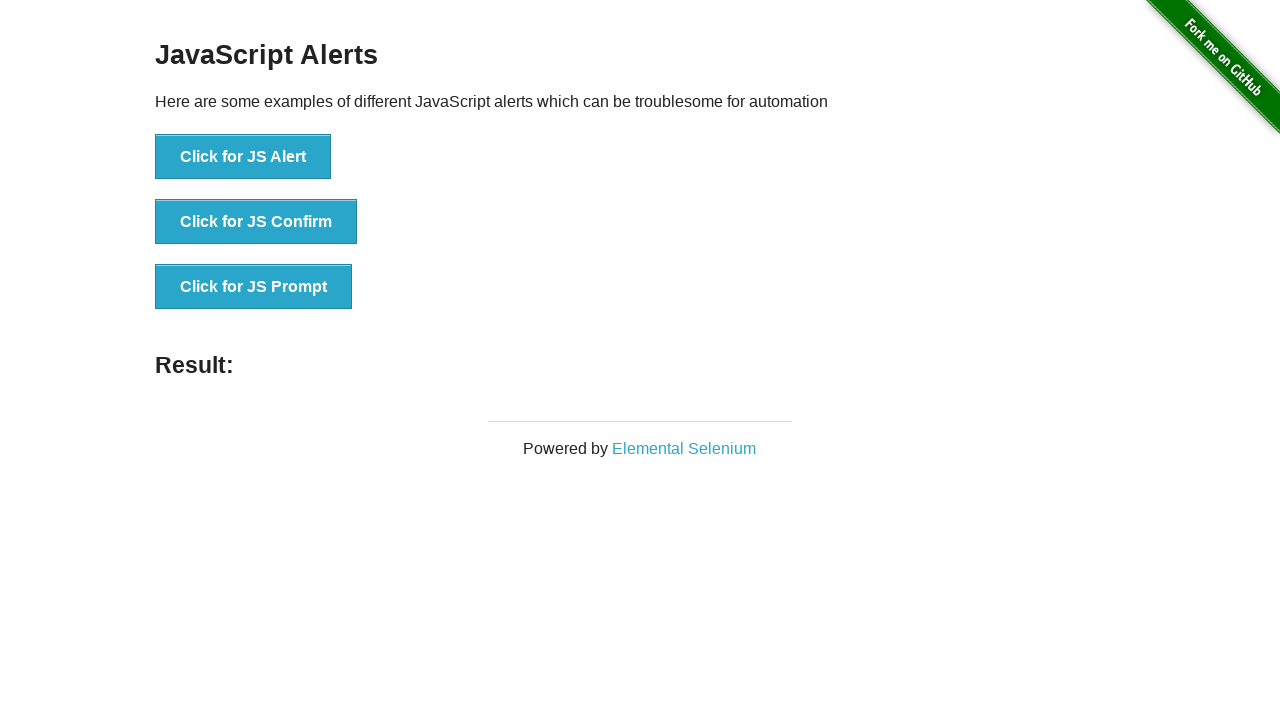

Set up dialog handler to accept prompt with text 'Test message!!!'
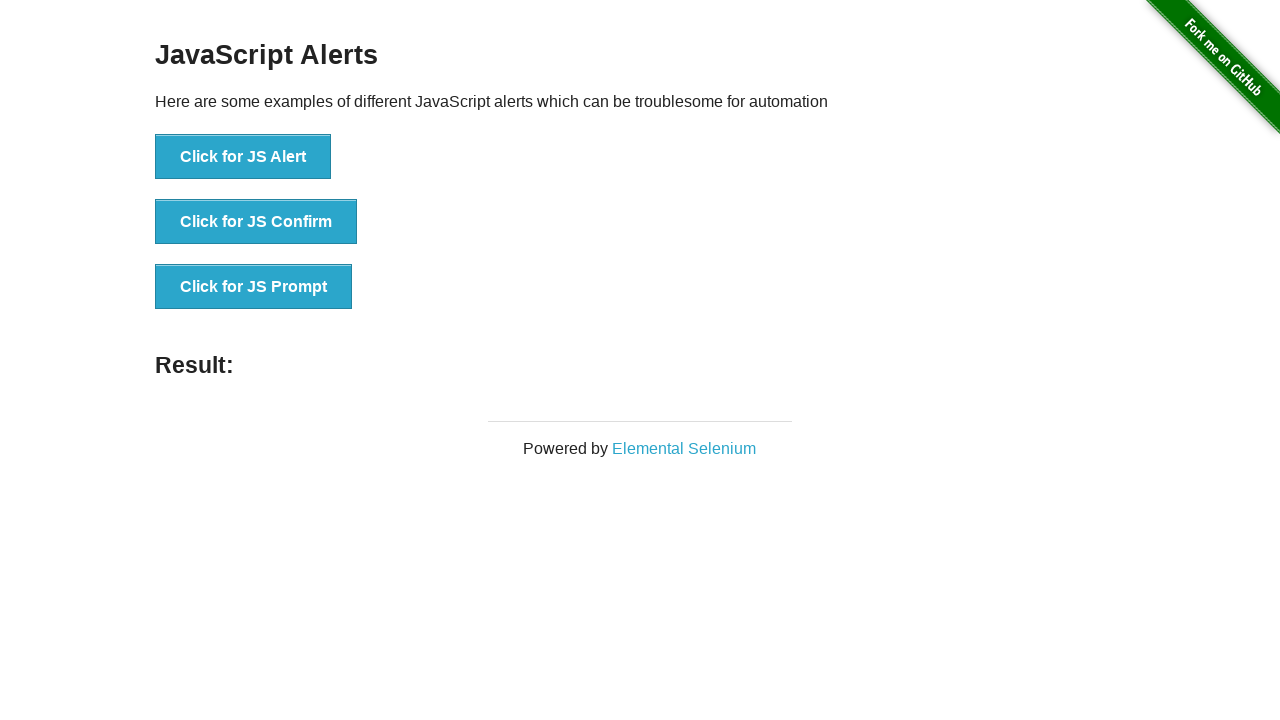

Clicked button to trigger JavaScript prompt dialog at (254, 287) on xpath=//button[@onclick = 'jsPrompt()']
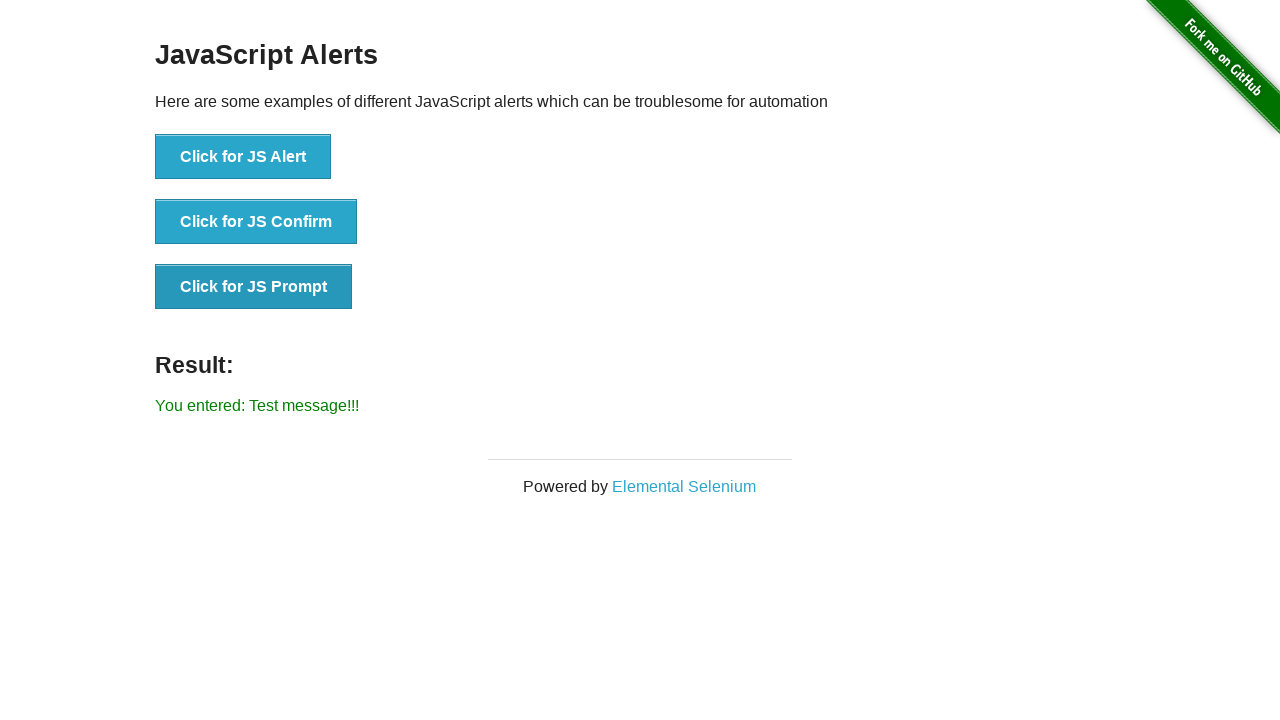

Waited for result element to appear
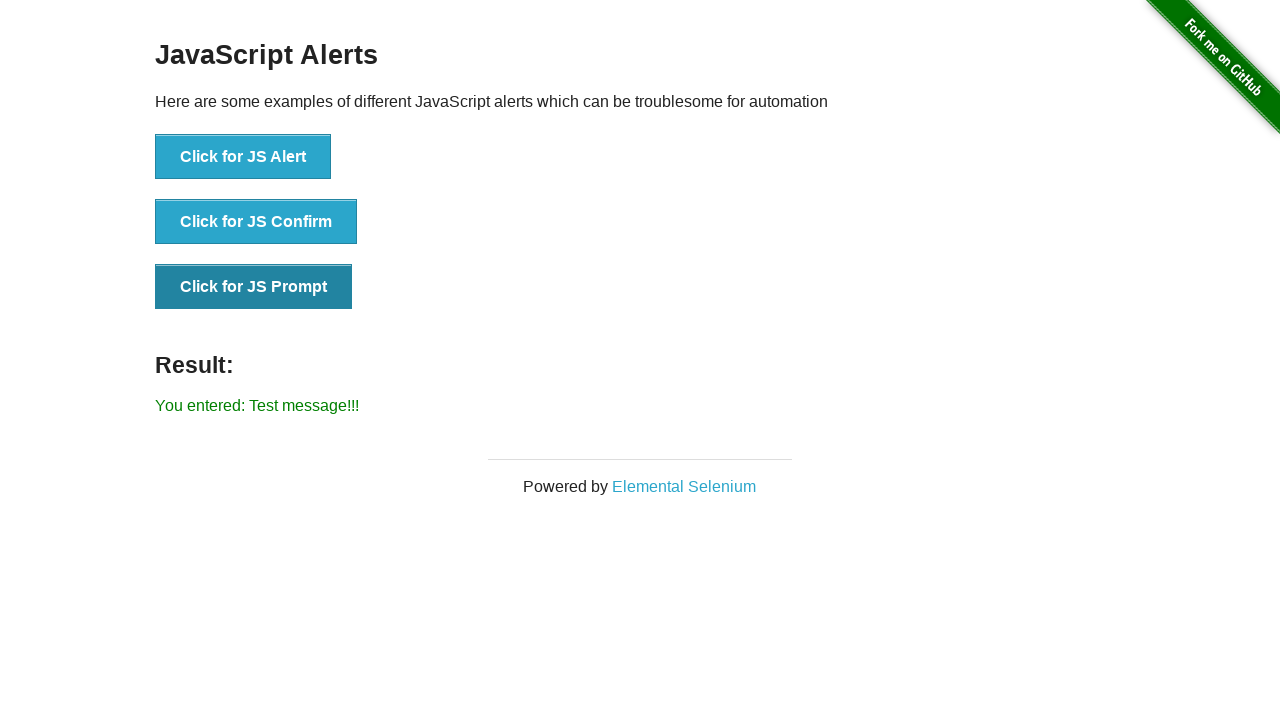

Retrieved result text from element
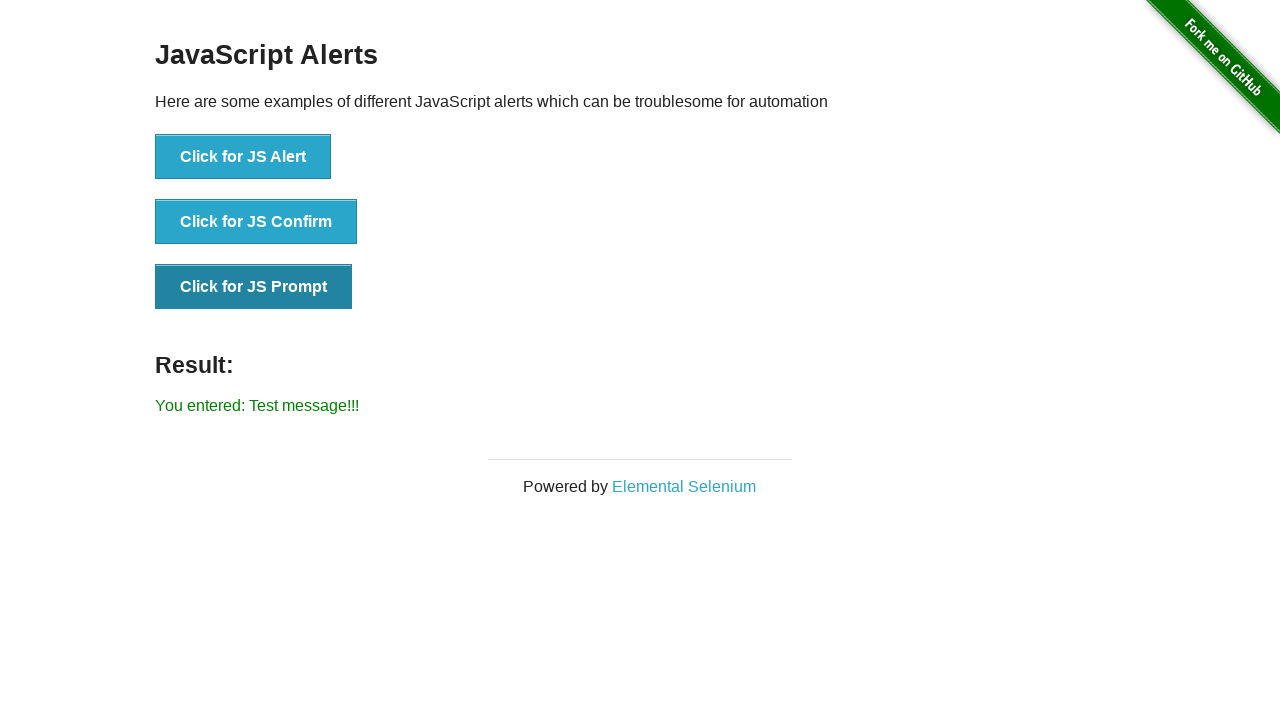

Verified result text matches expected value 'You entered: Test message!!!'
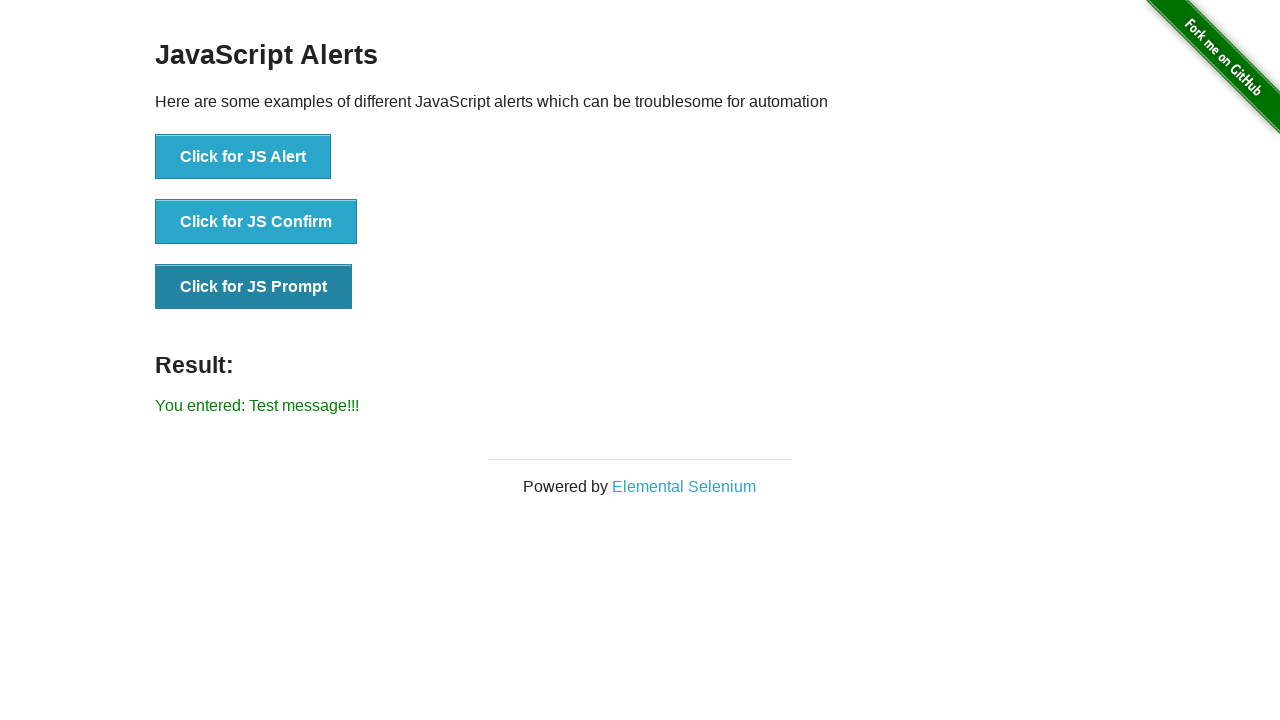

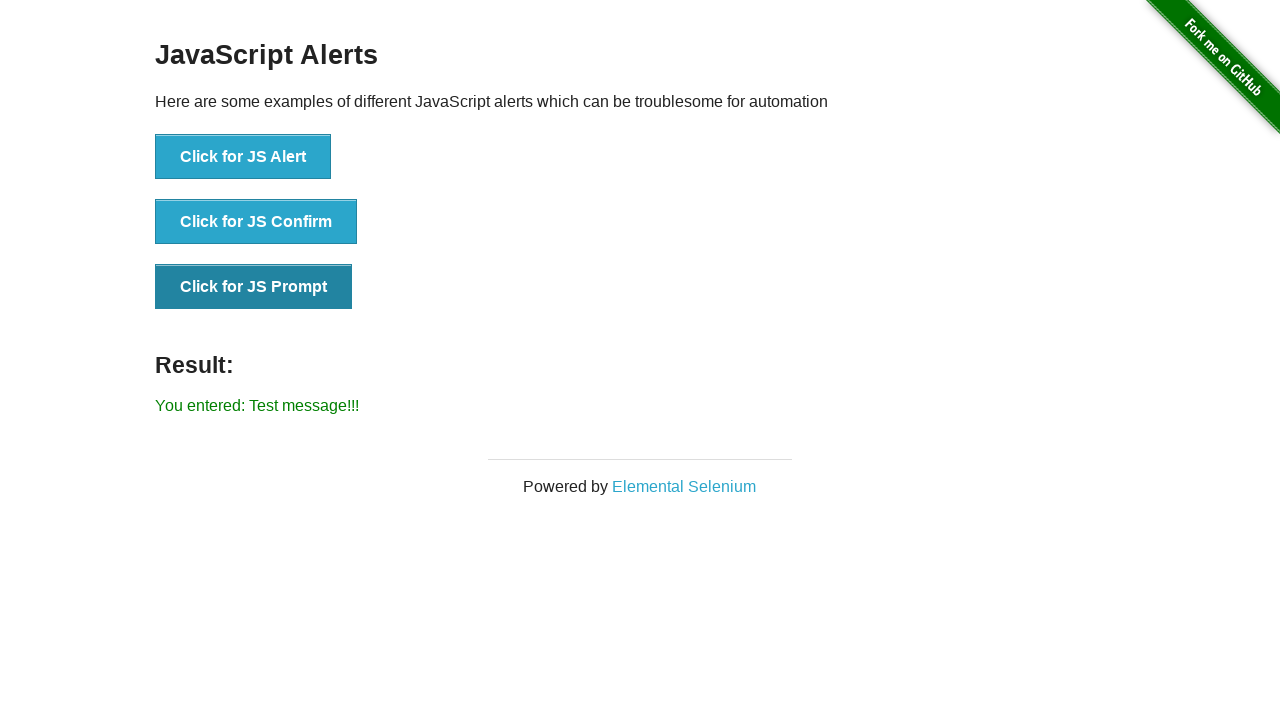